Tests browser launch by navigating to codewithharry.com and maximizing the browser window

Starting URL: https://codewithharry.com/

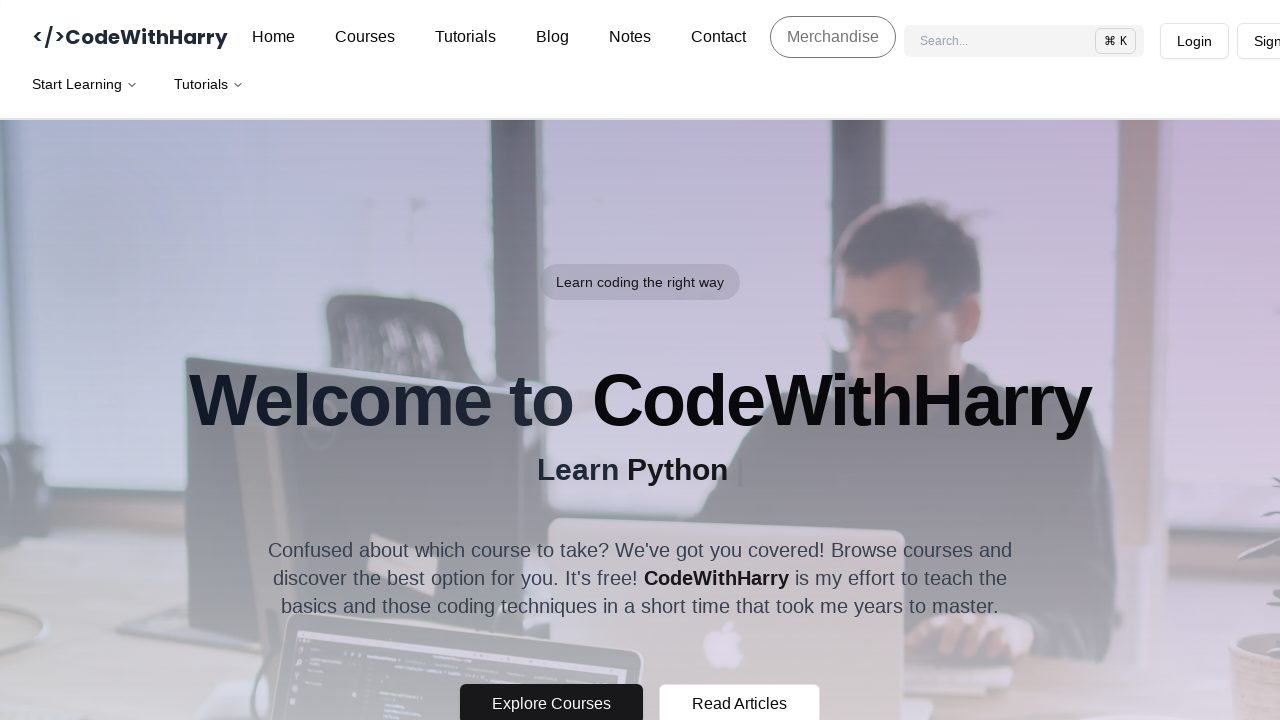

Waited for page to load (domcontentloaded state)
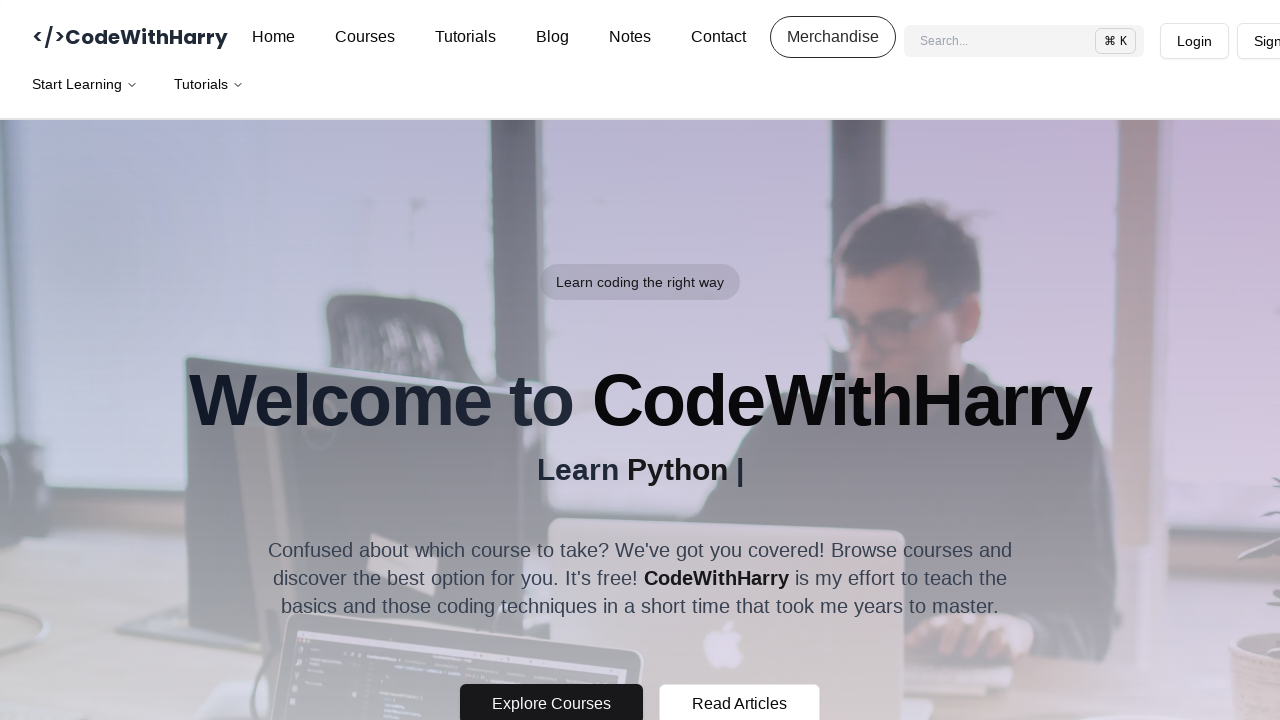

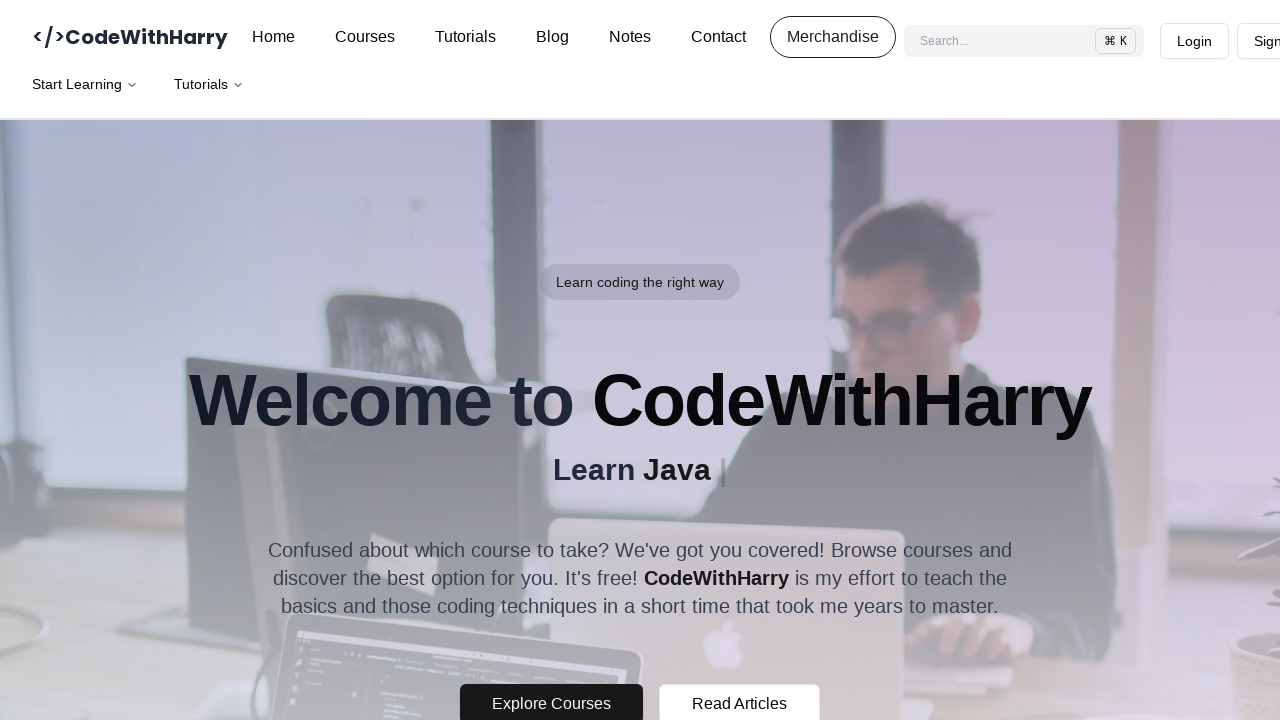